Tests that the suggestion dropdown box appears when clicking on the "Near a city" search field with Current location option.

Starting URL: https://bcparks.ca/

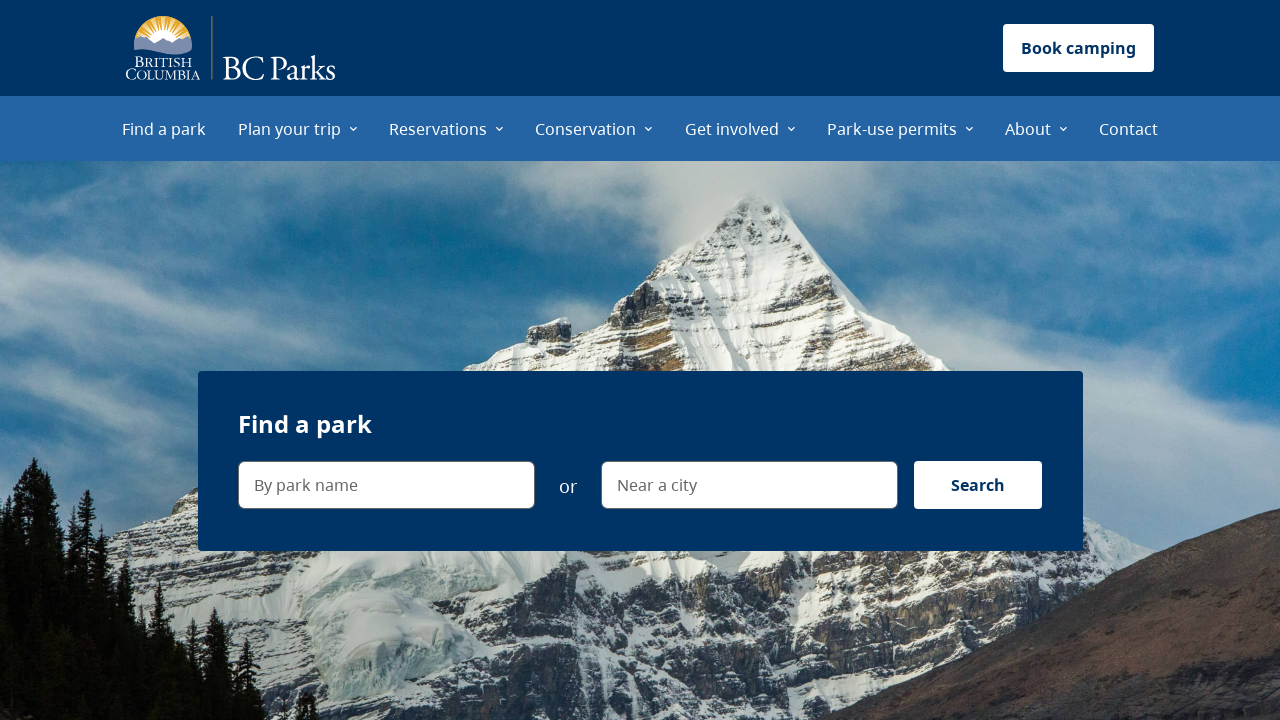

Clicked on 'Find a park' menu item at (164, 128) on internal:role=menuitem[name="Find a park"i]
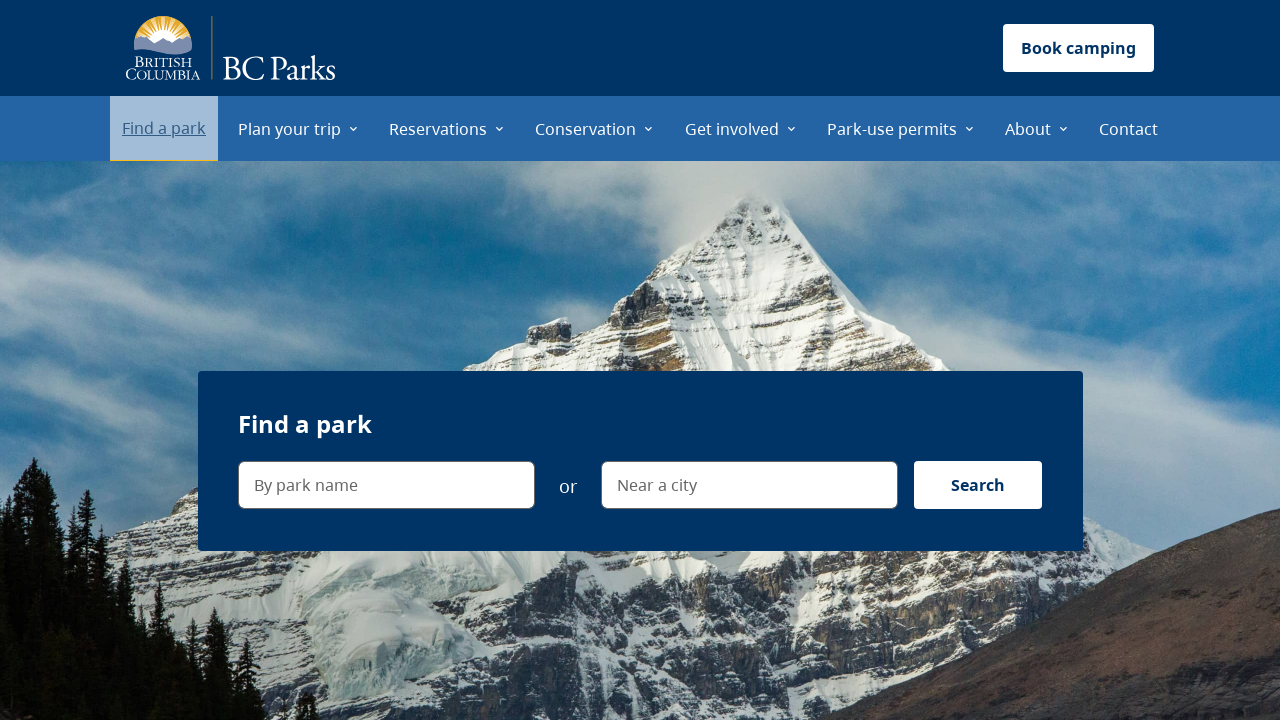

Page loaded with networkidle state
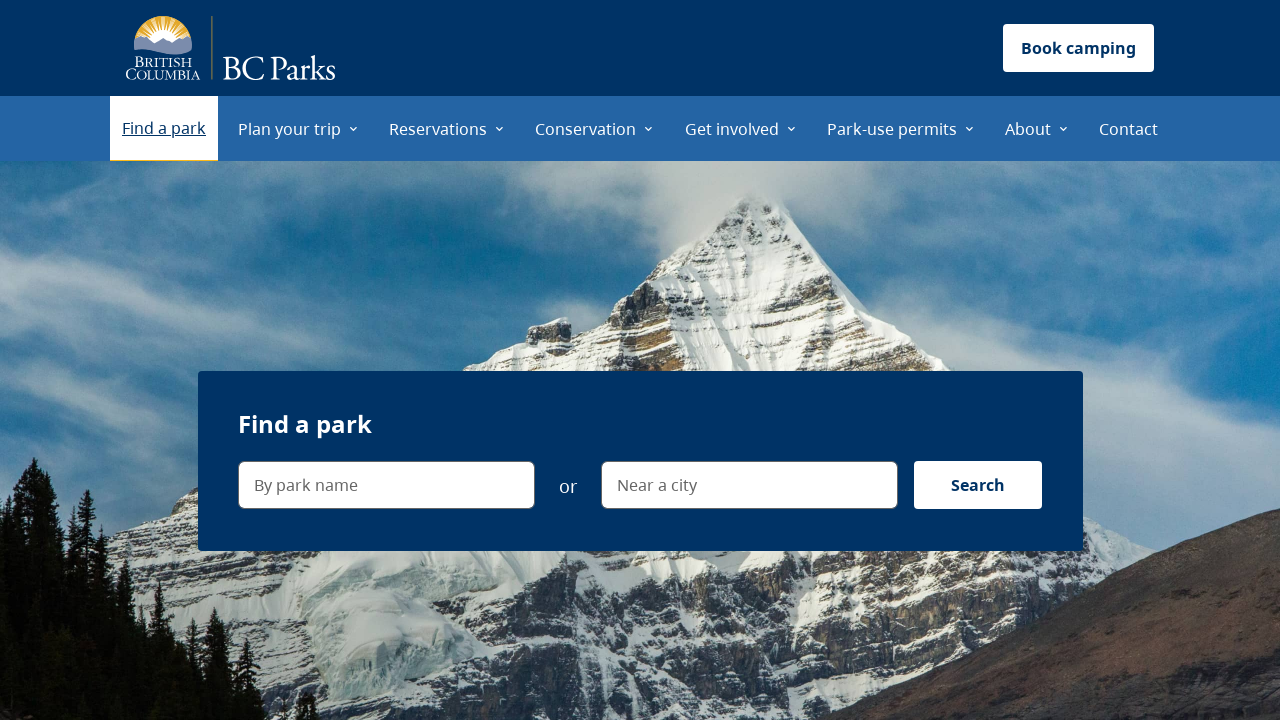

Clicked on 'Near a city' search field at (906, 210) on internal:label="Near a city"i
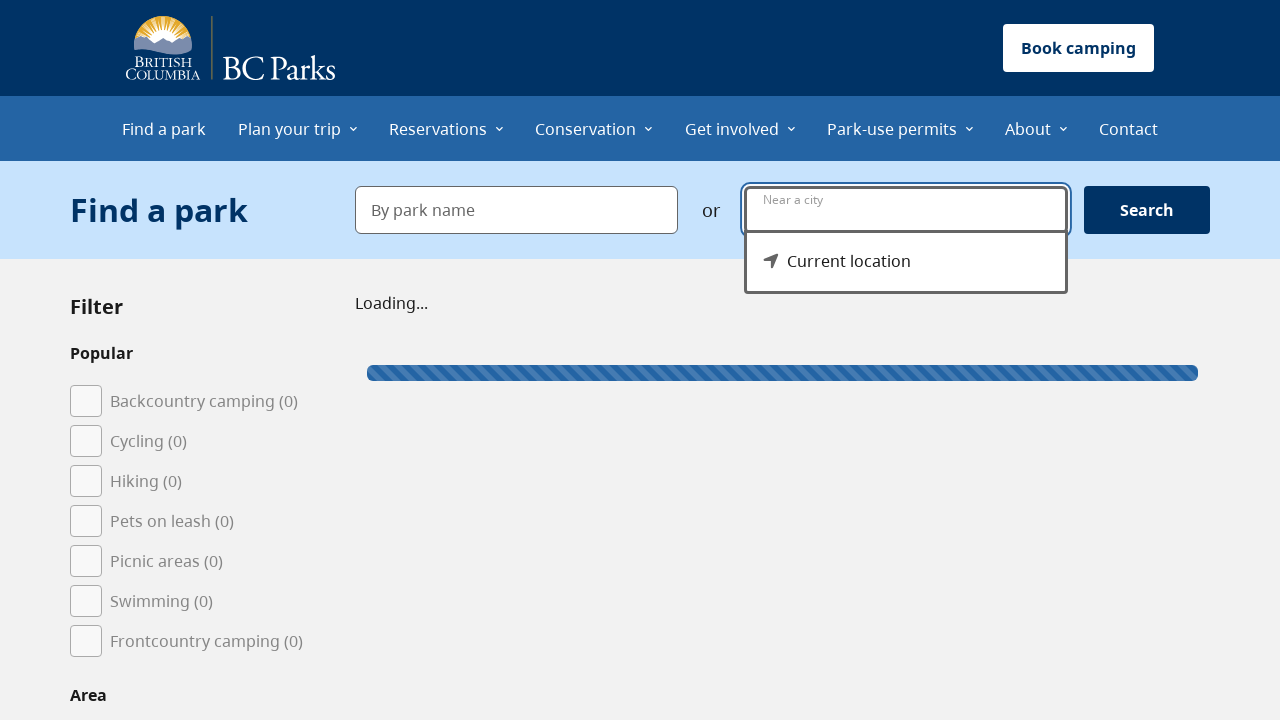

Suggestion dropdown menu became visible
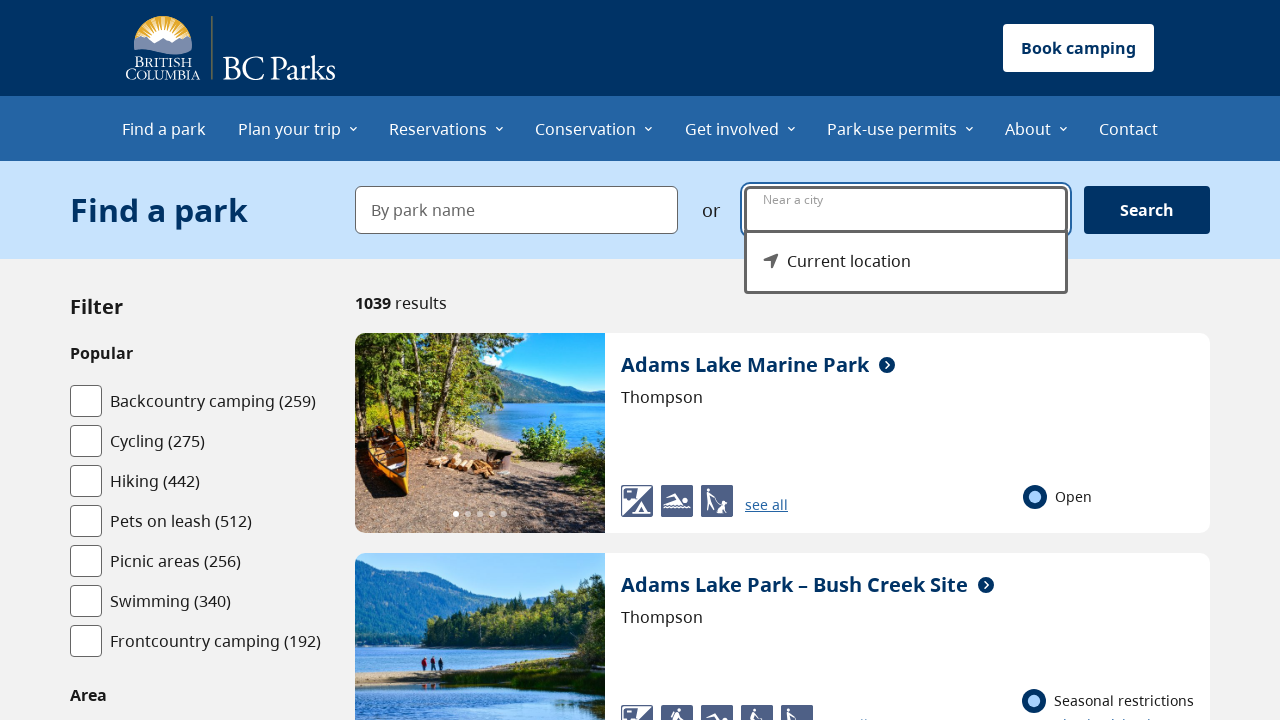

Current location option is visible in the suggestion dropdown
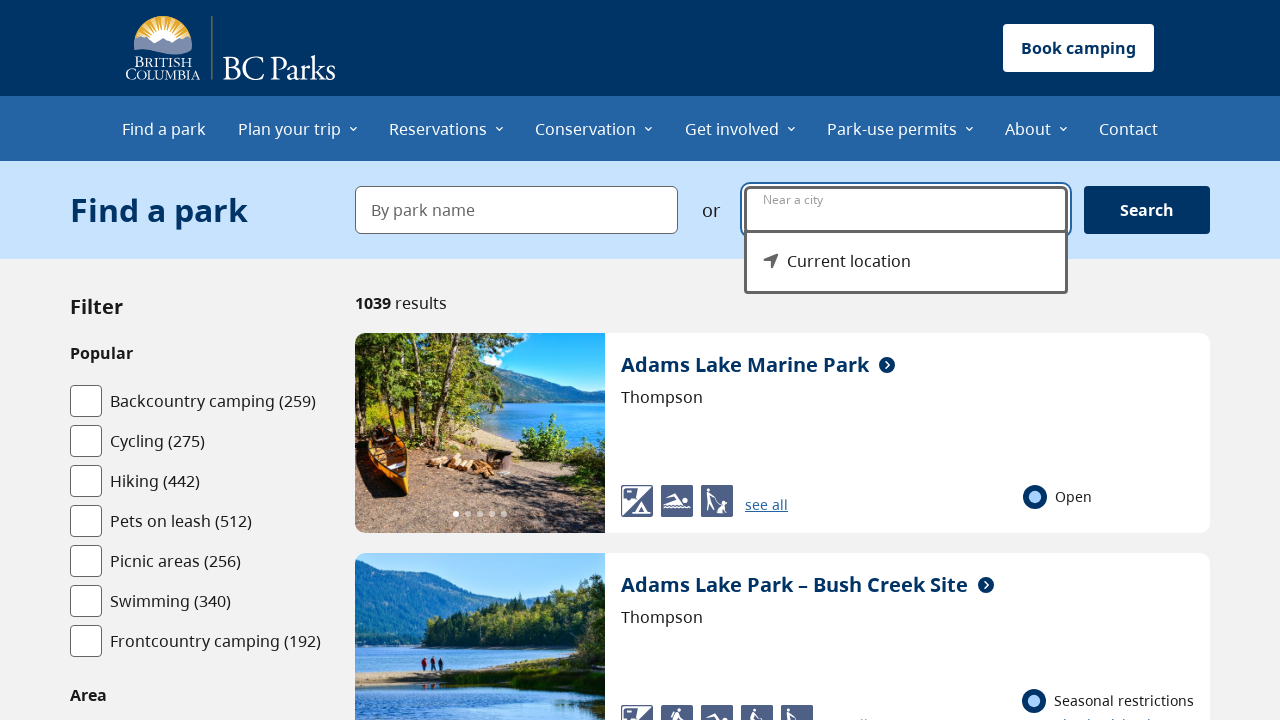

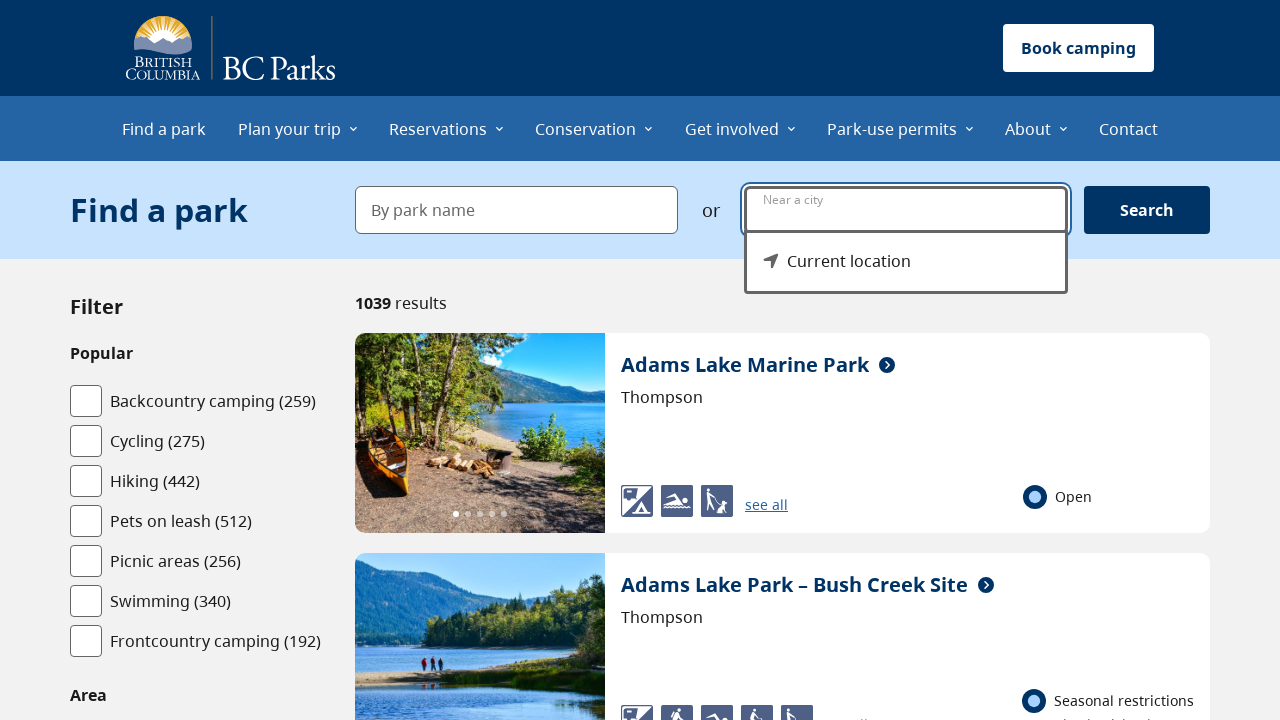